Tests the selection state of radio buttons and checkboxes by clicking them and verifying their checked status

Starting URL: https://automationfc.github.io/basic-form/index.html

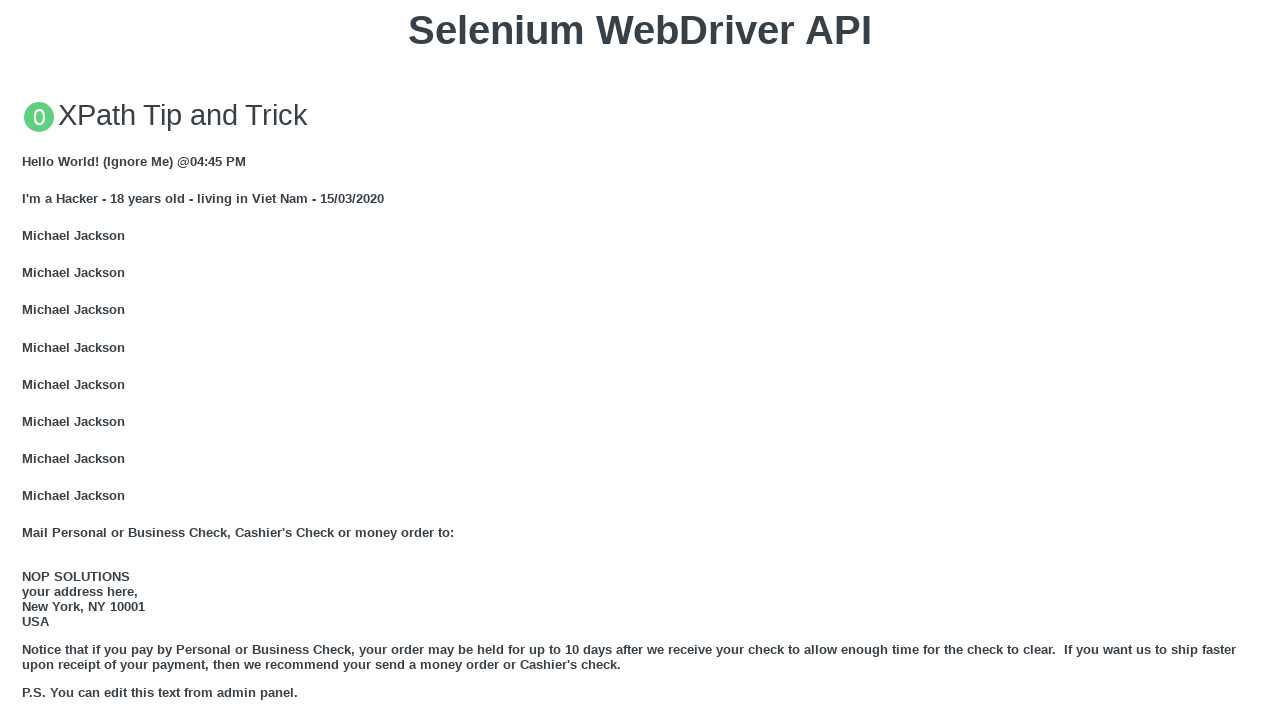

Clicked under_18 radio button at (28, 360) on input#under_18
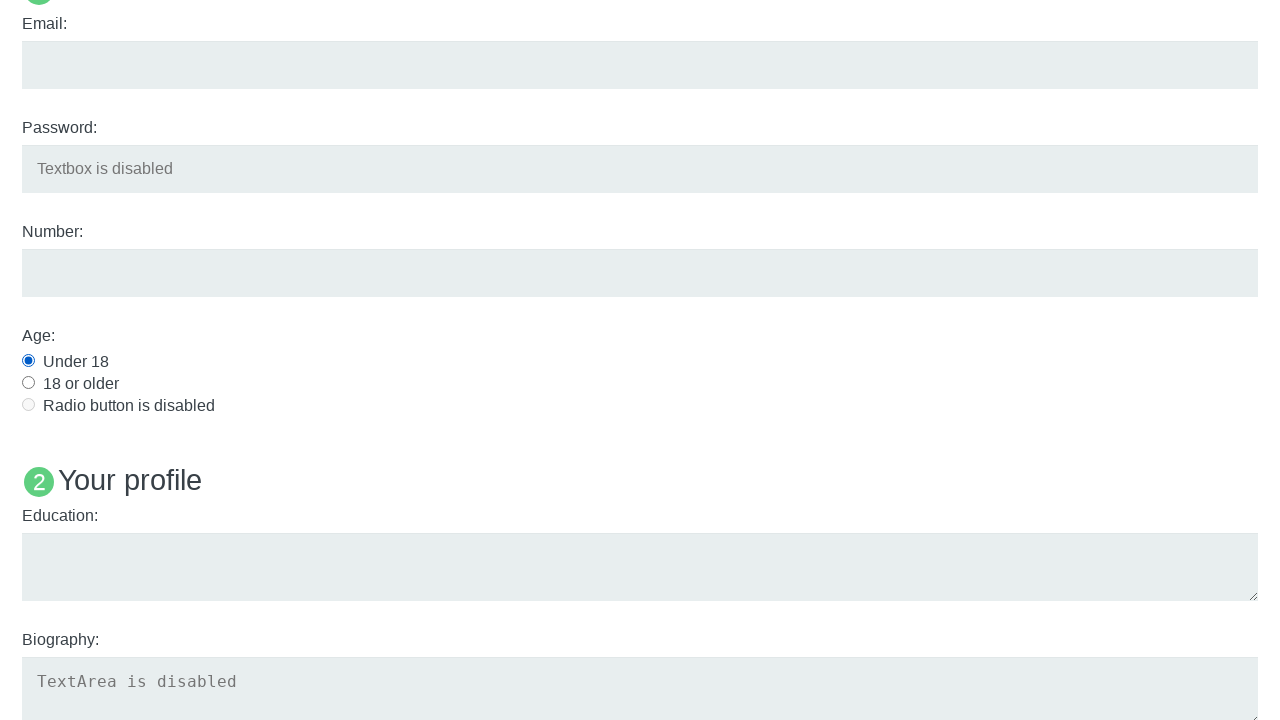

Clicked java checkbox at (28, 361) on input#java
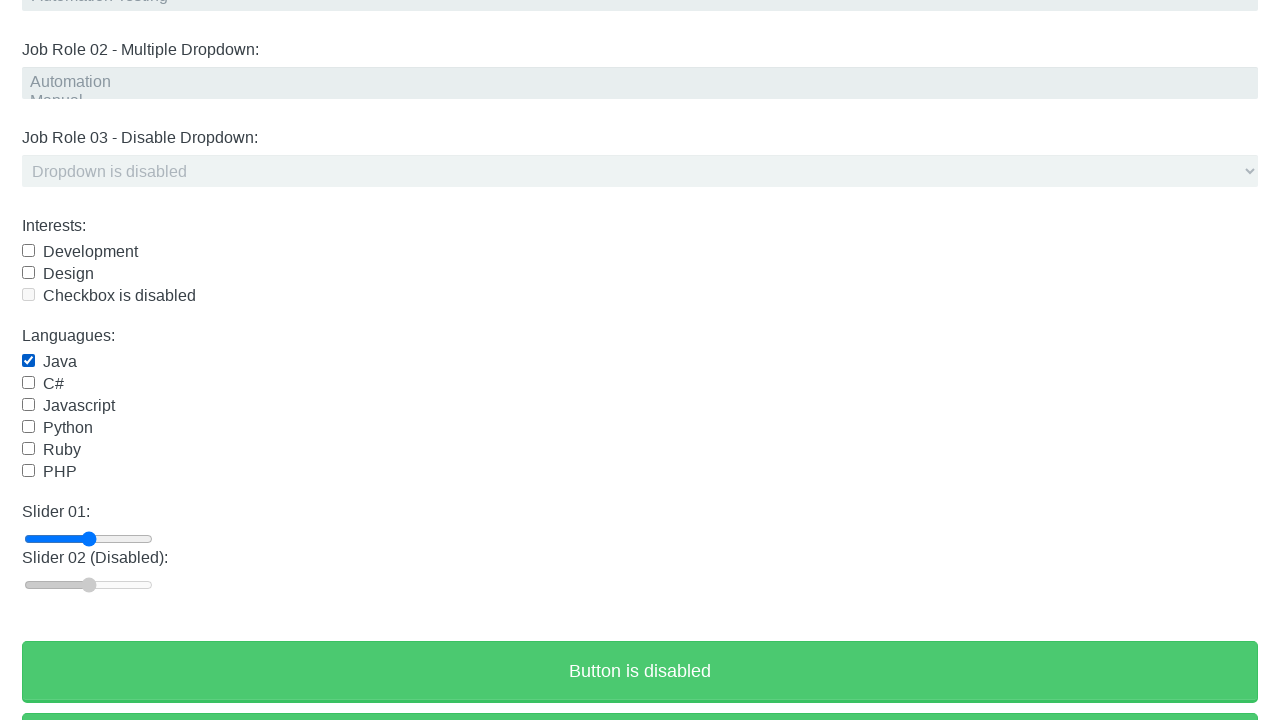

Verified under_18 radio button is selected
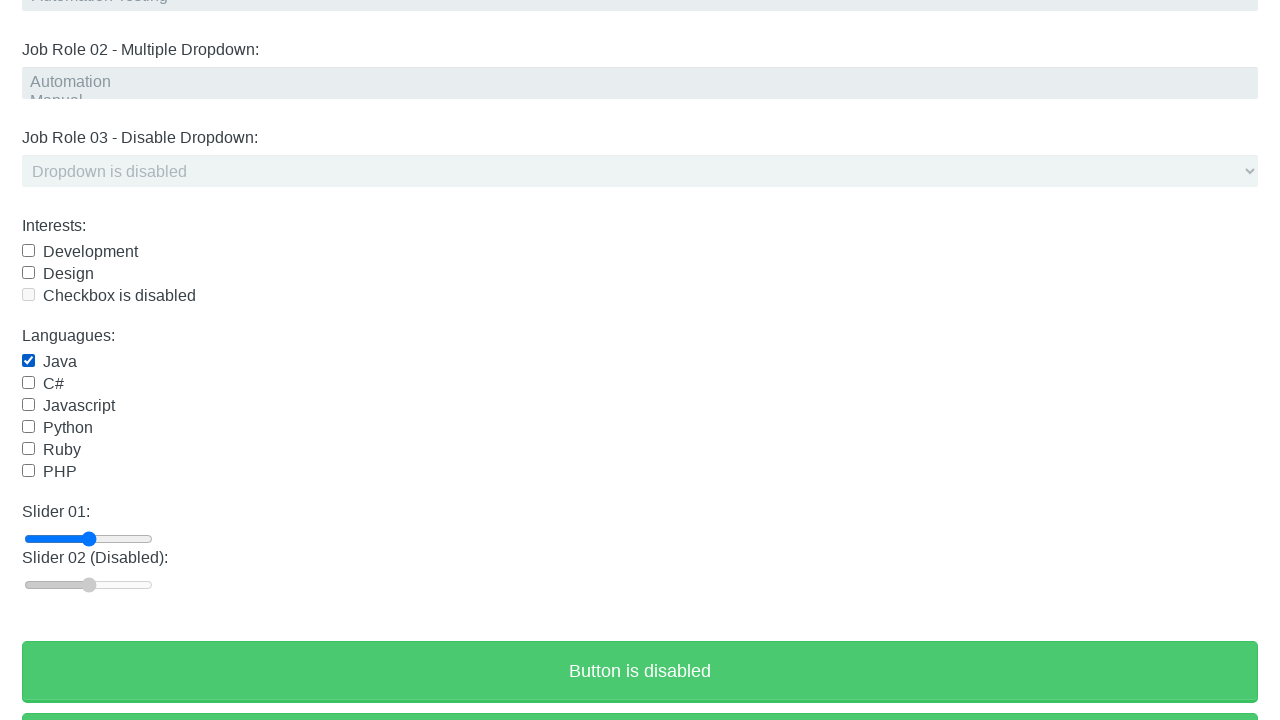

Verified java checkbox is selected
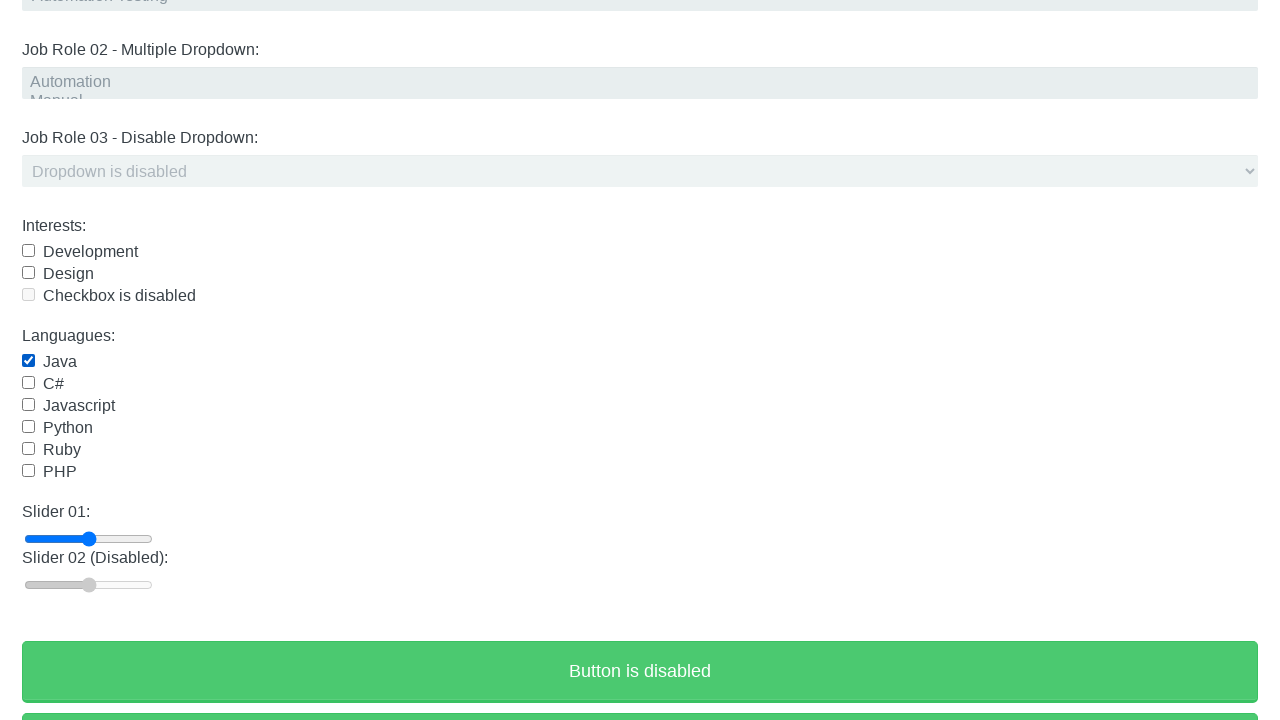

Clicked java checkbox again to deselect it at (28, 361) on input#java
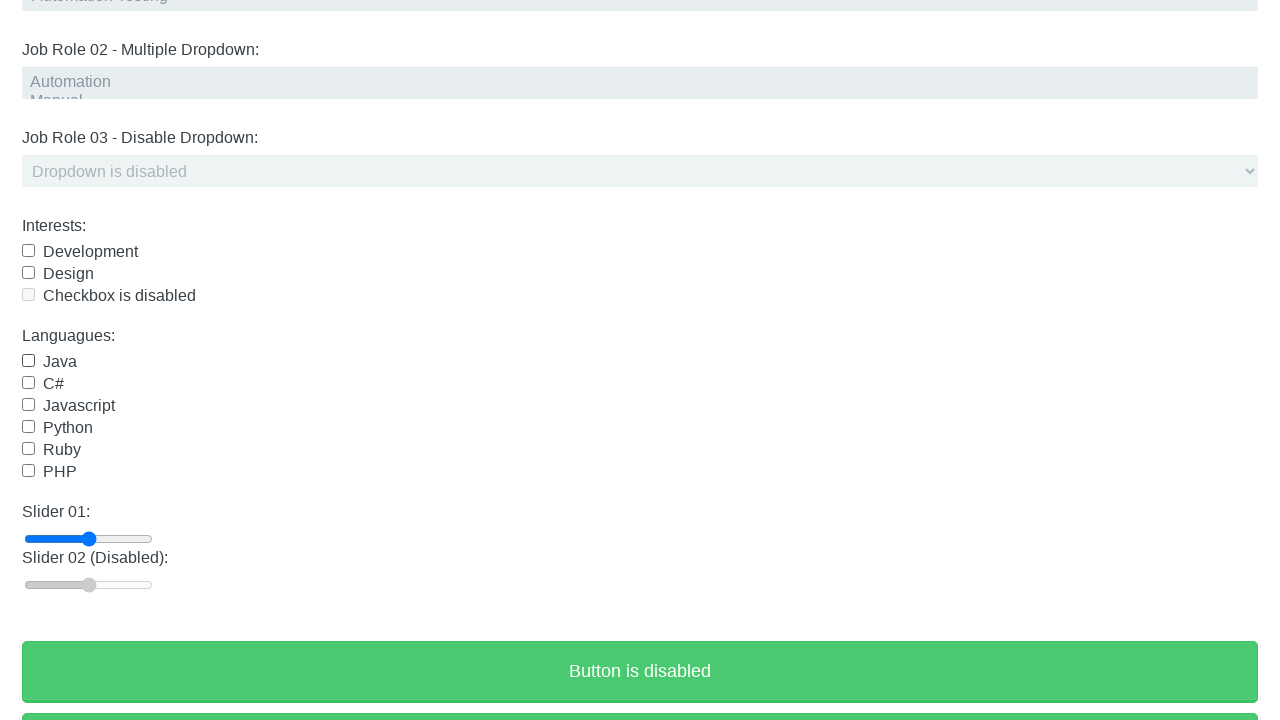

Verified under_18 radio button is still selected
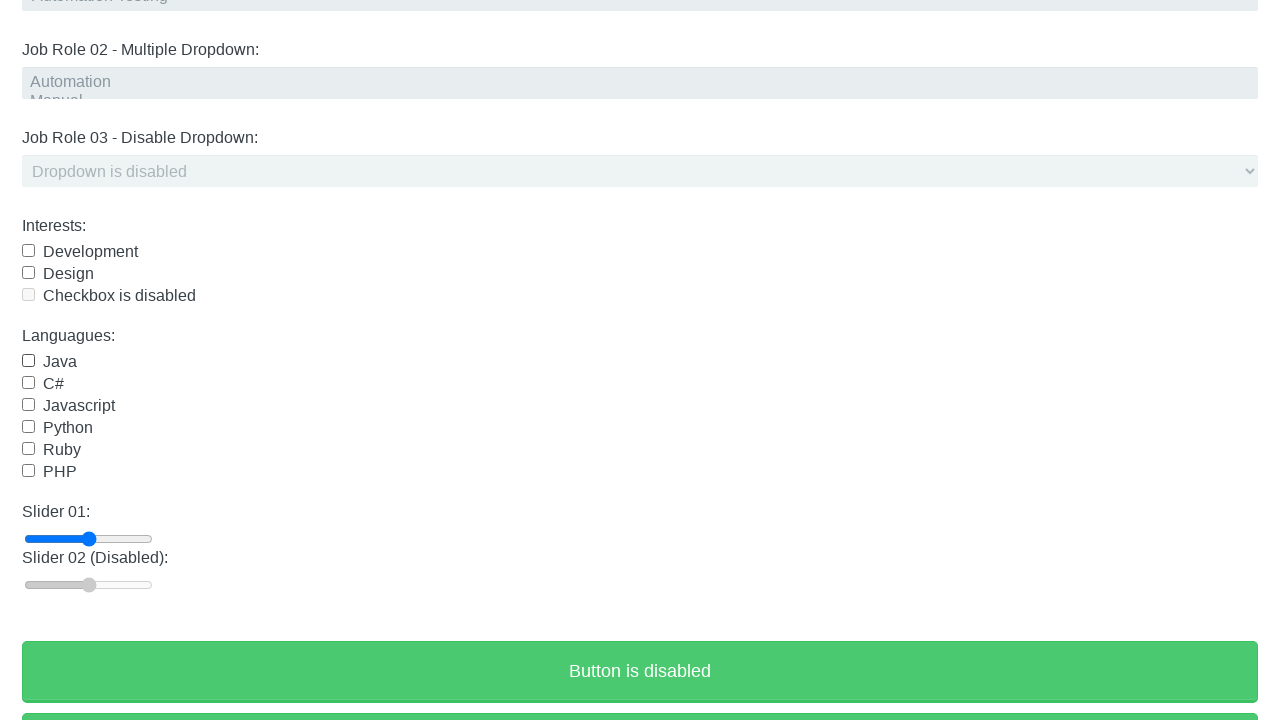

Verified java checkbox is deselected
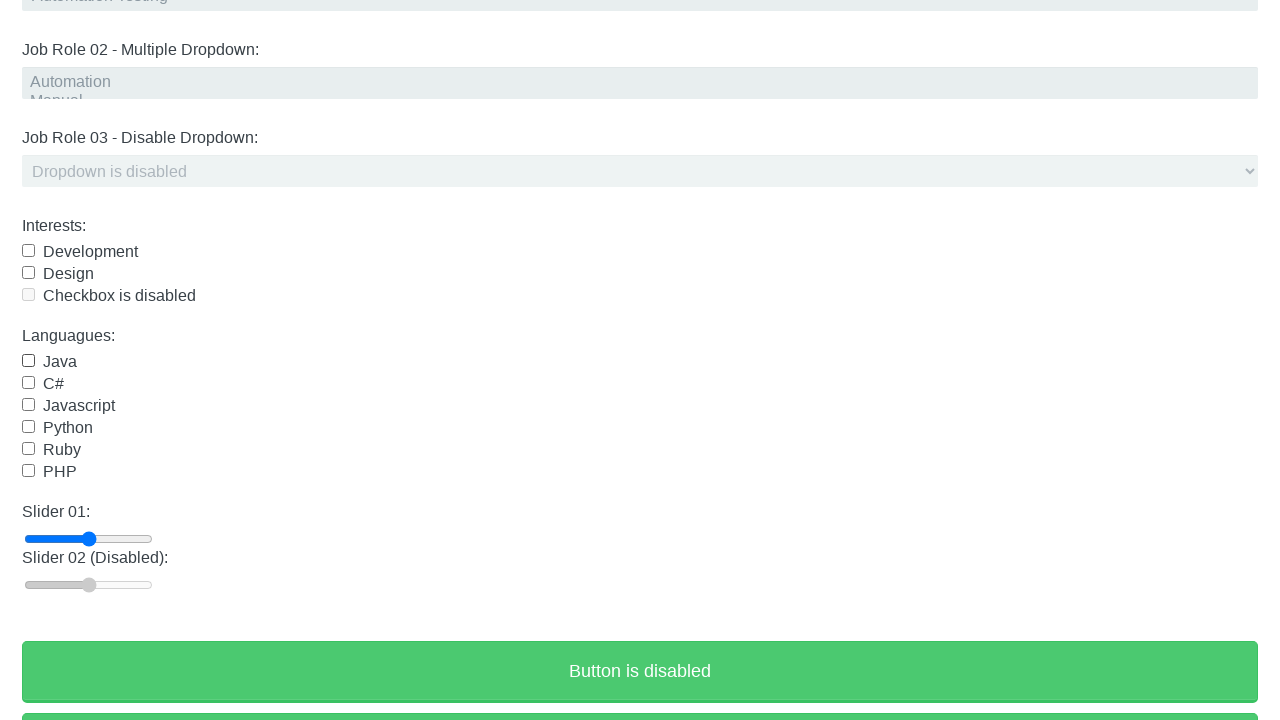

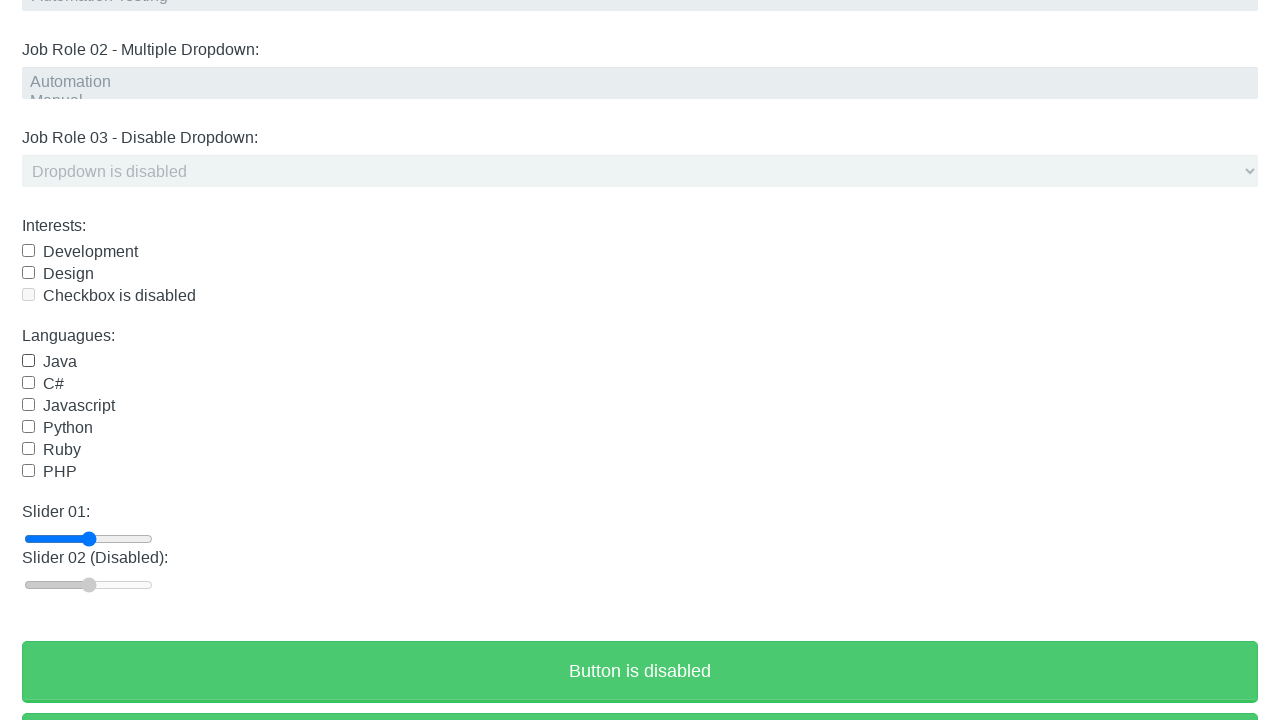